Tests JavaScript alert handling by clicking a button to trigger an alert, accepting the alert, and verifying the result message is displayed correctly.

Starting URL: https://the-internet.herokuapp.com/javascript_alerts

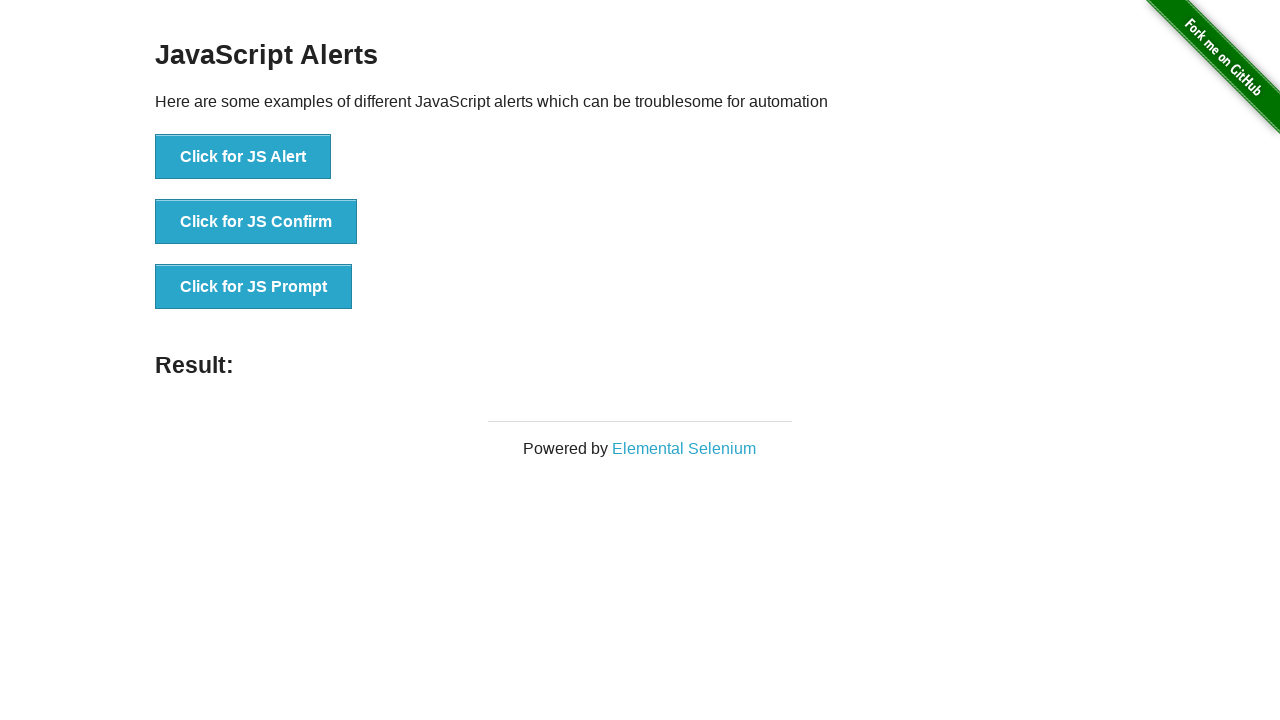

Set up dialog handler to accept alerts
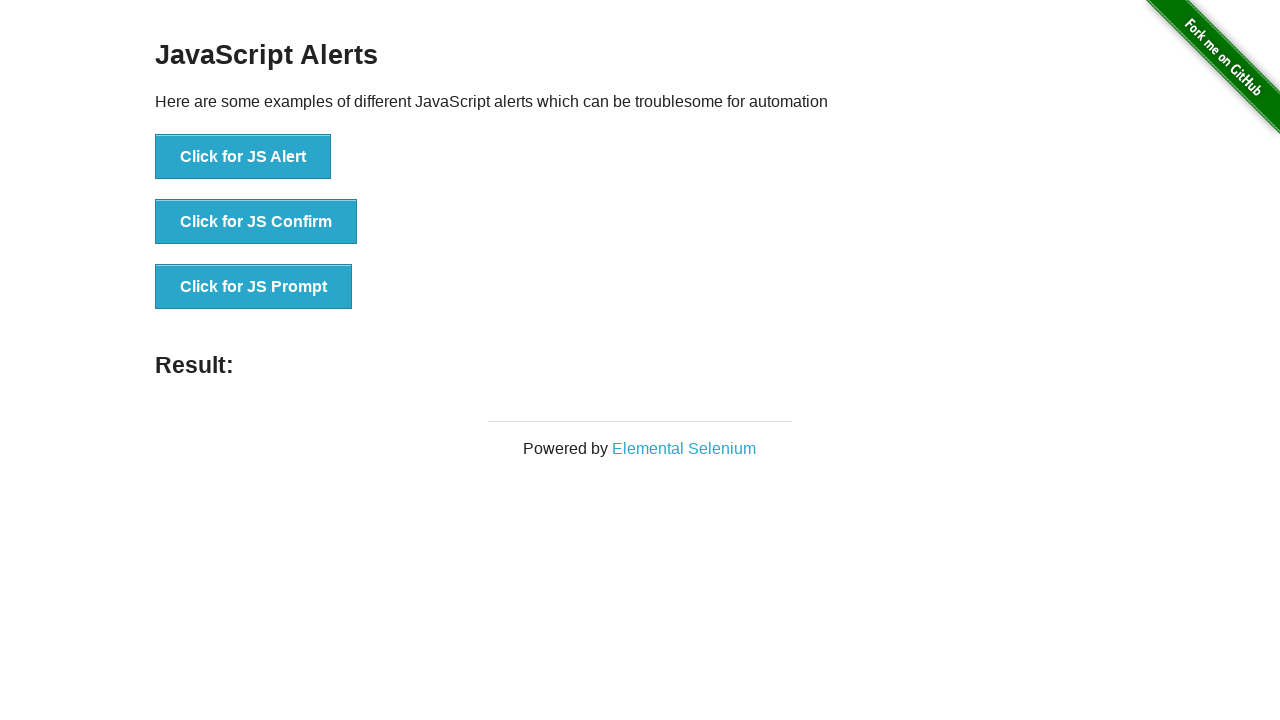

Clicked button to trigger JavaScript alert at (243, 157) on xpath=//button[text()='Click for JS Alert']
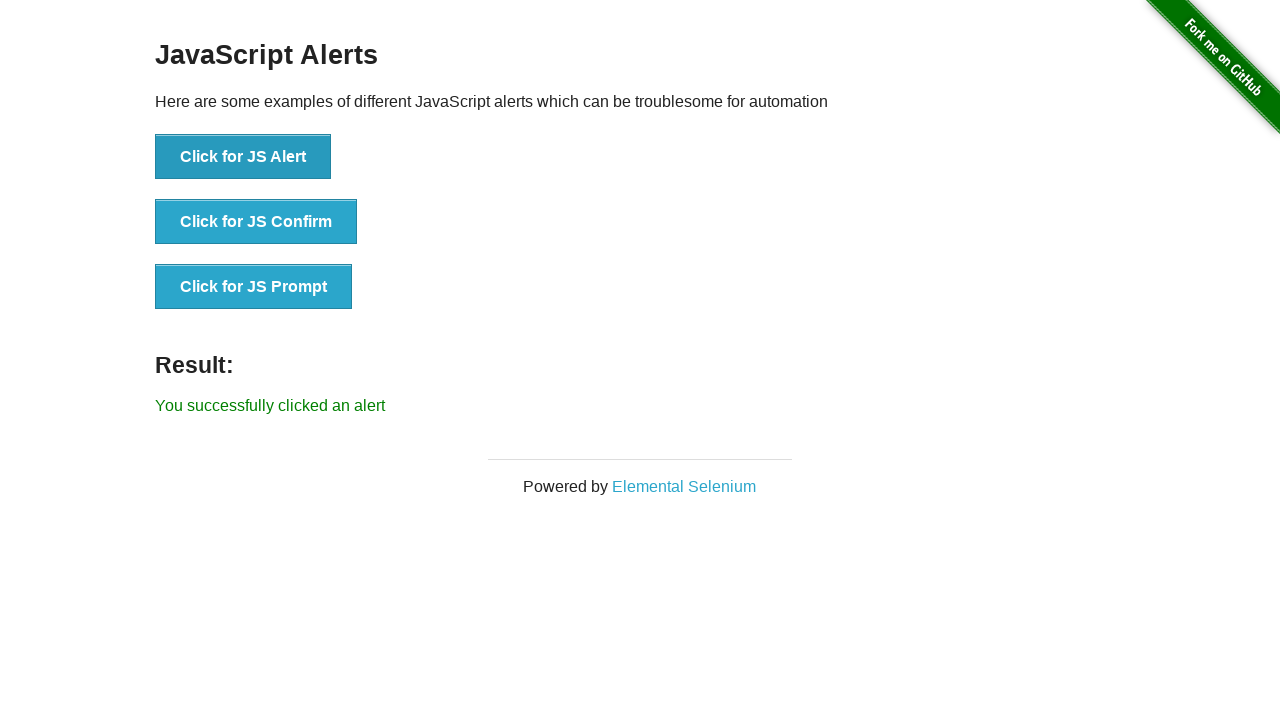

Result message element loaded
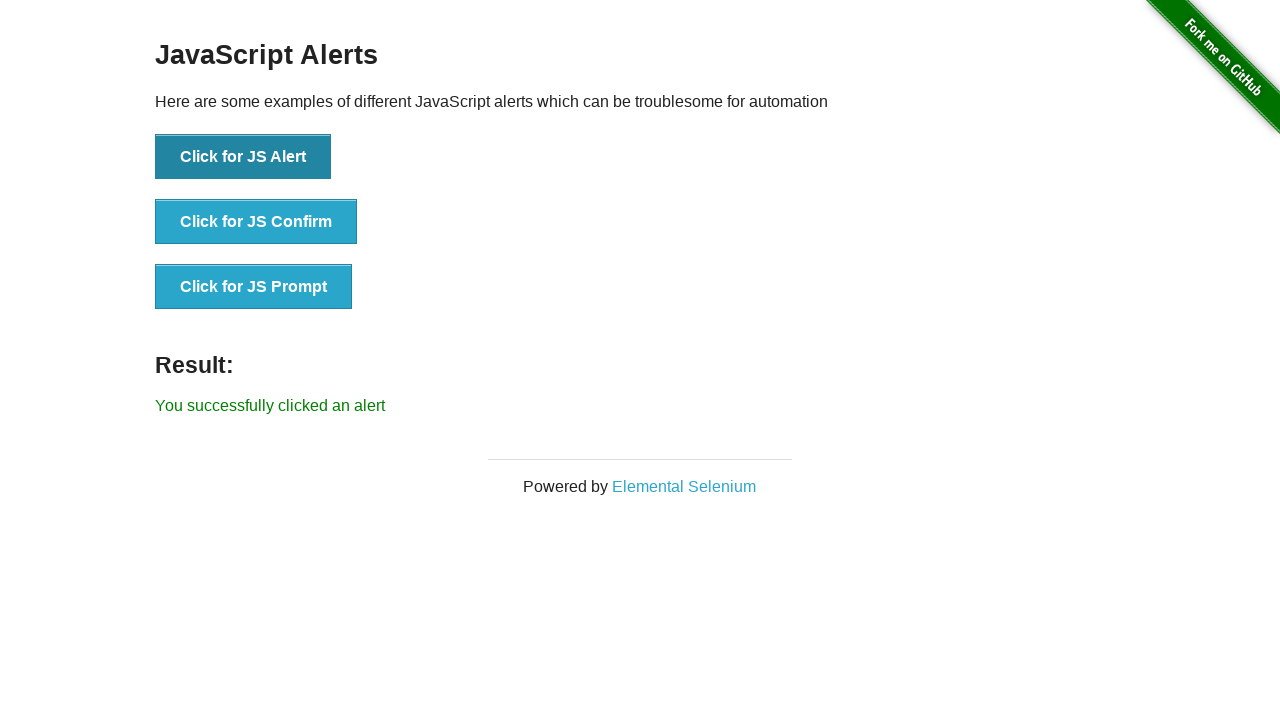

Retrieved result message text
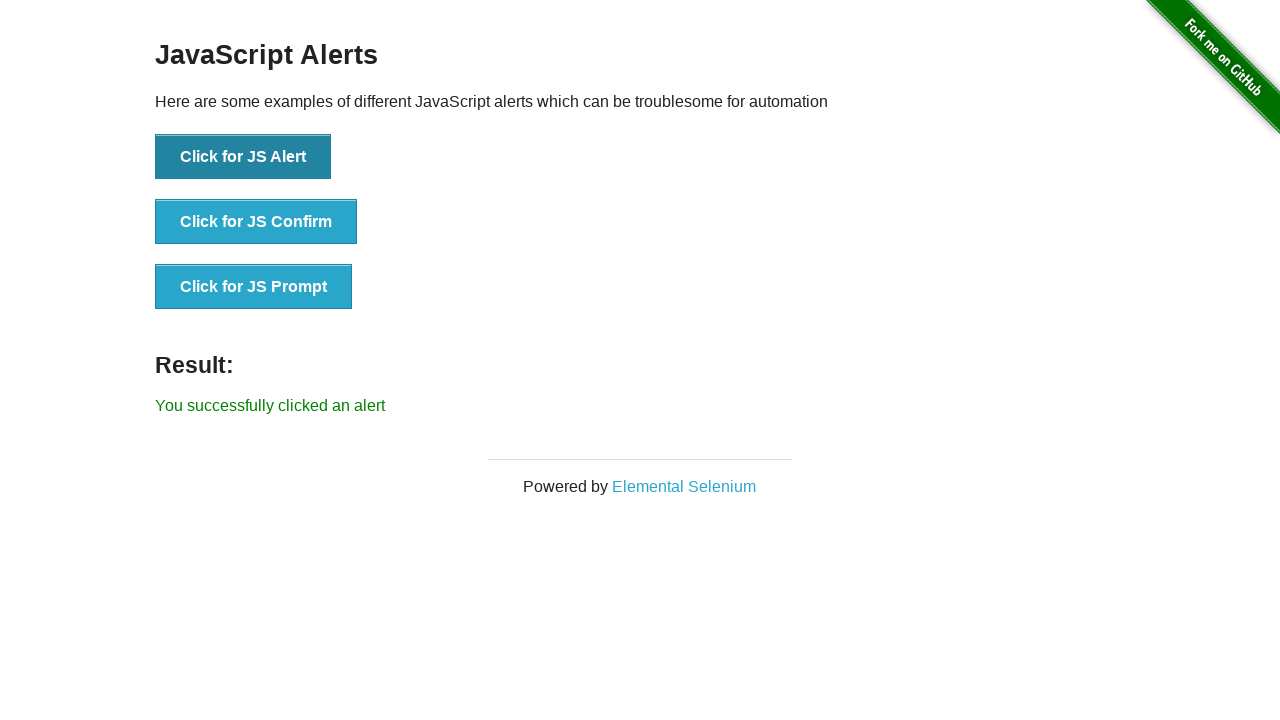

Verified result message is correct: 'You successfully clicked an alert'
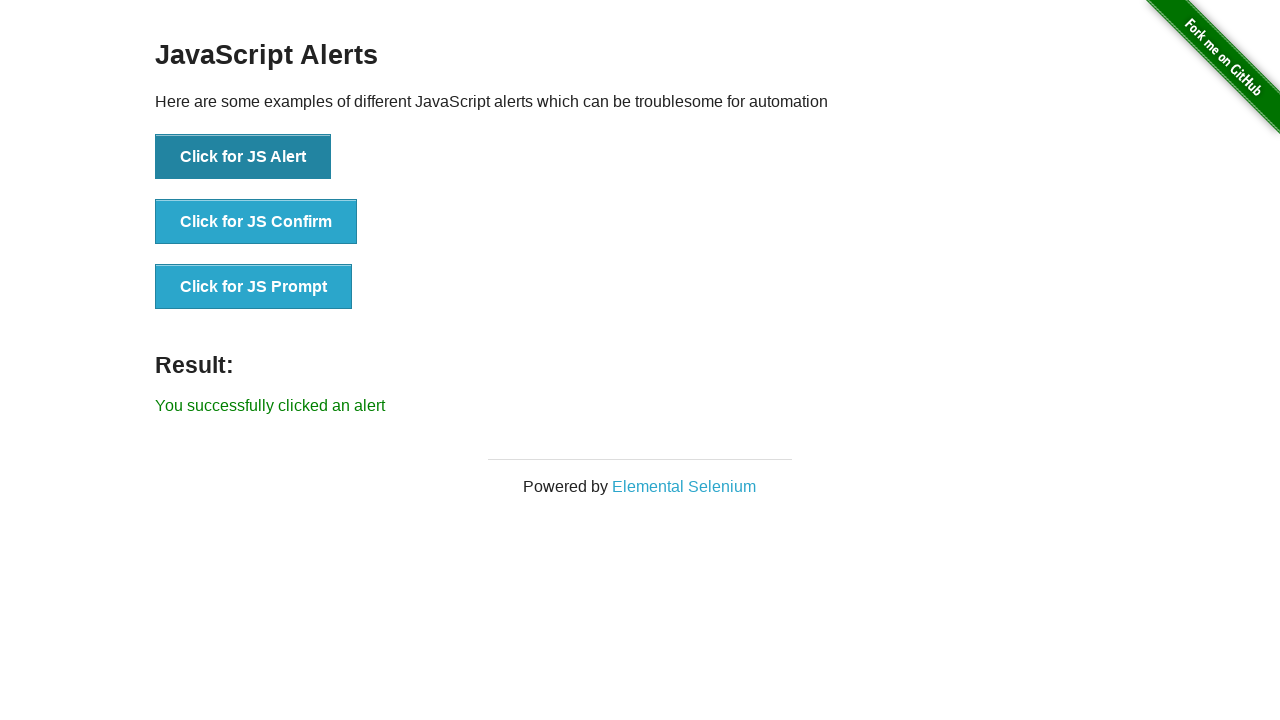

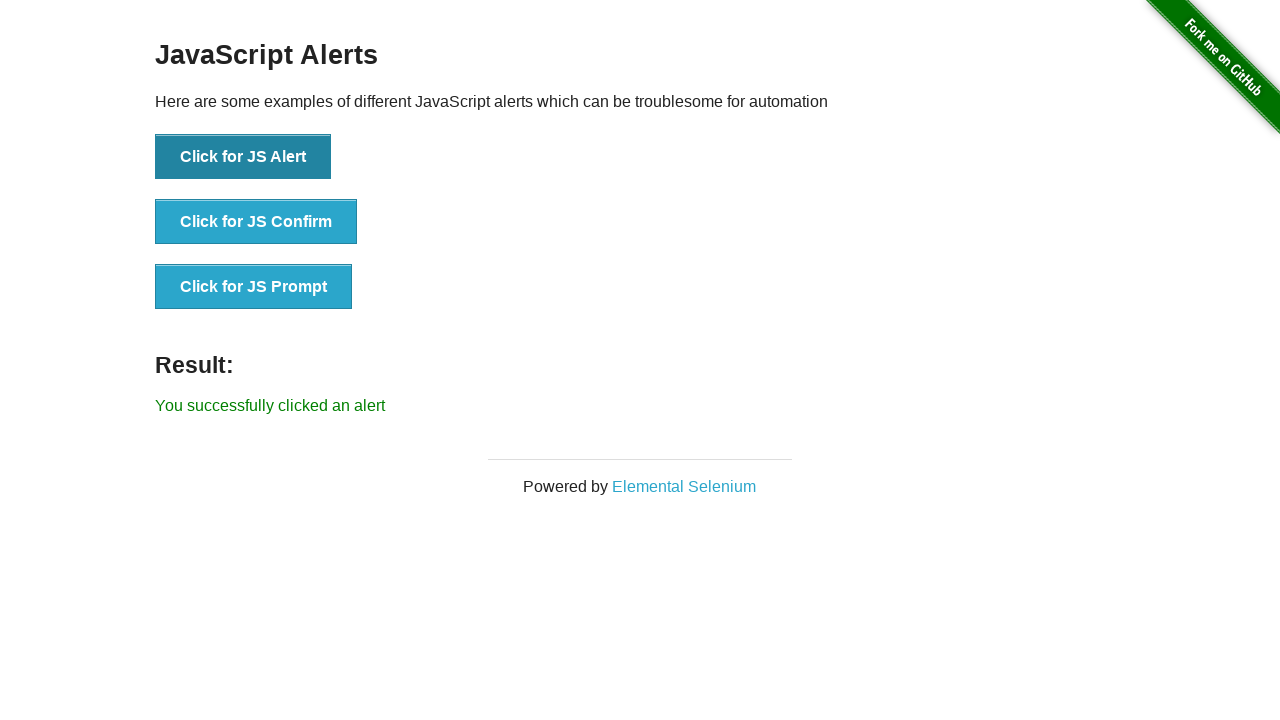